Tests a basic JavaScript info alert by clicking a button to trigger it, verifying the alert text, and accepting it

Starting URL: https://the-internet.herokuapp.com/javascript_alerts

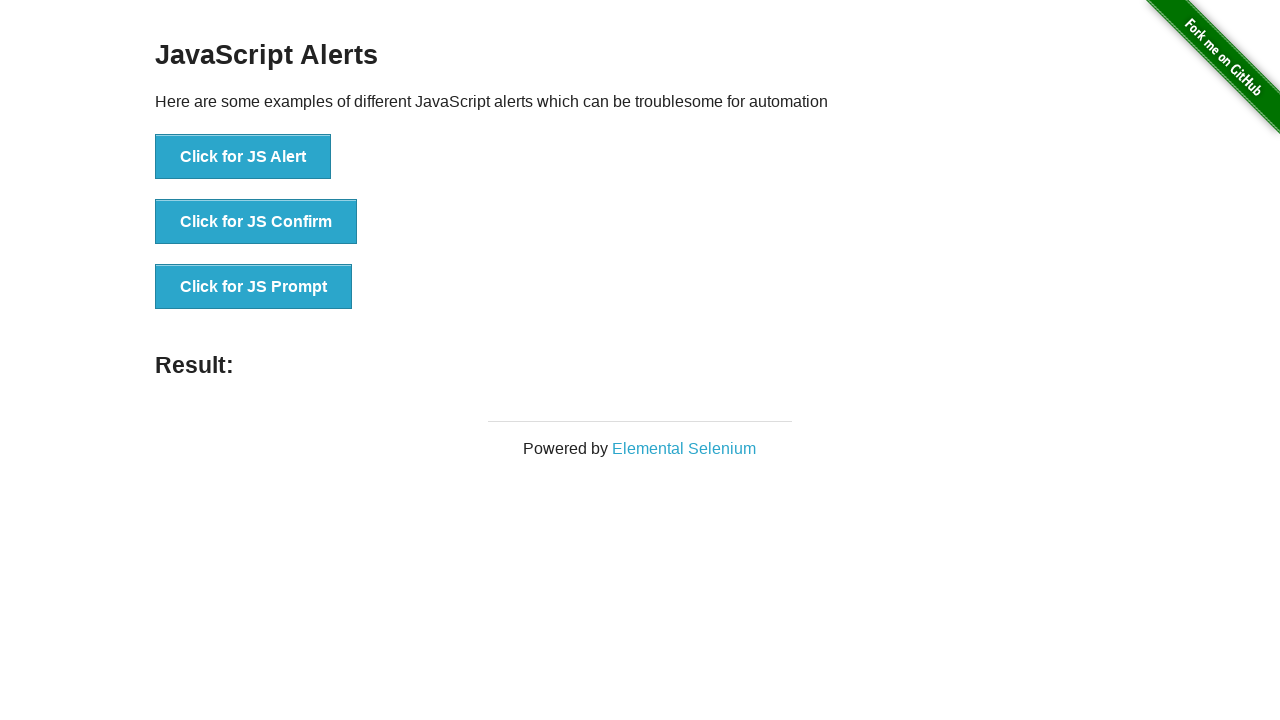

Clicked button to trigger JavaScript info alert at (243, 157) on button[onclick='jsAlert()']
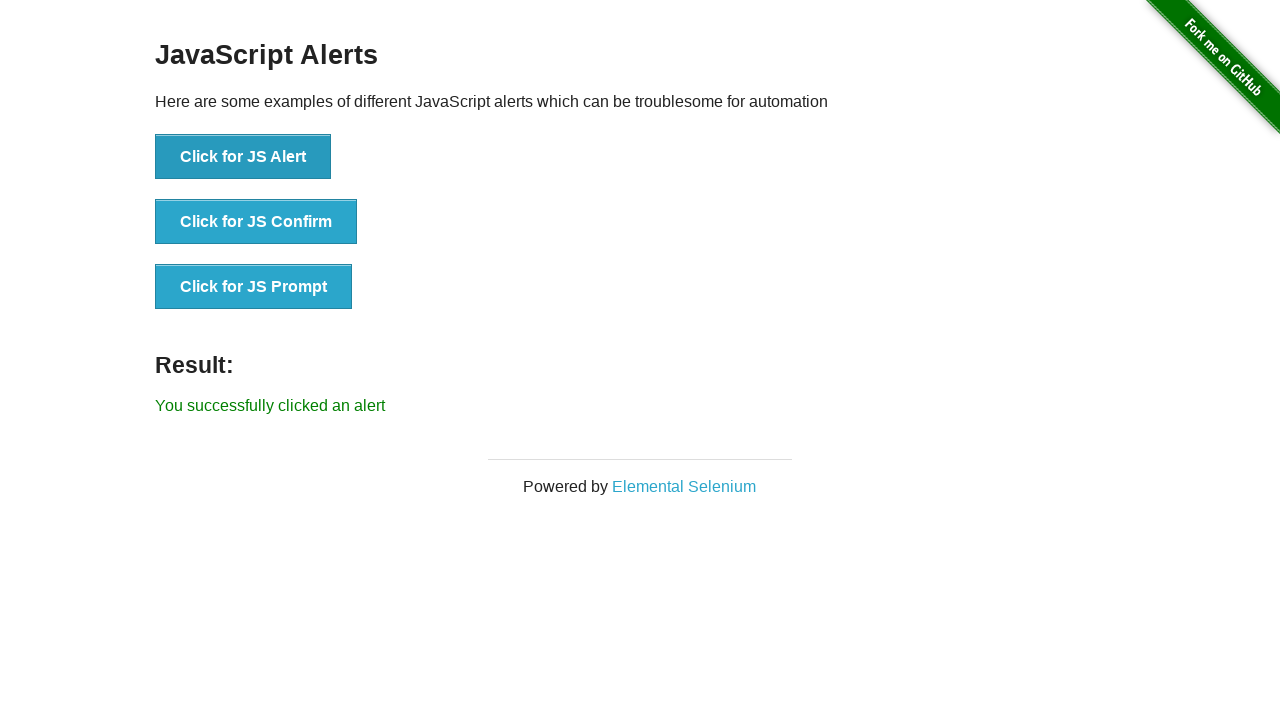

Set up dialog handler to accept alert
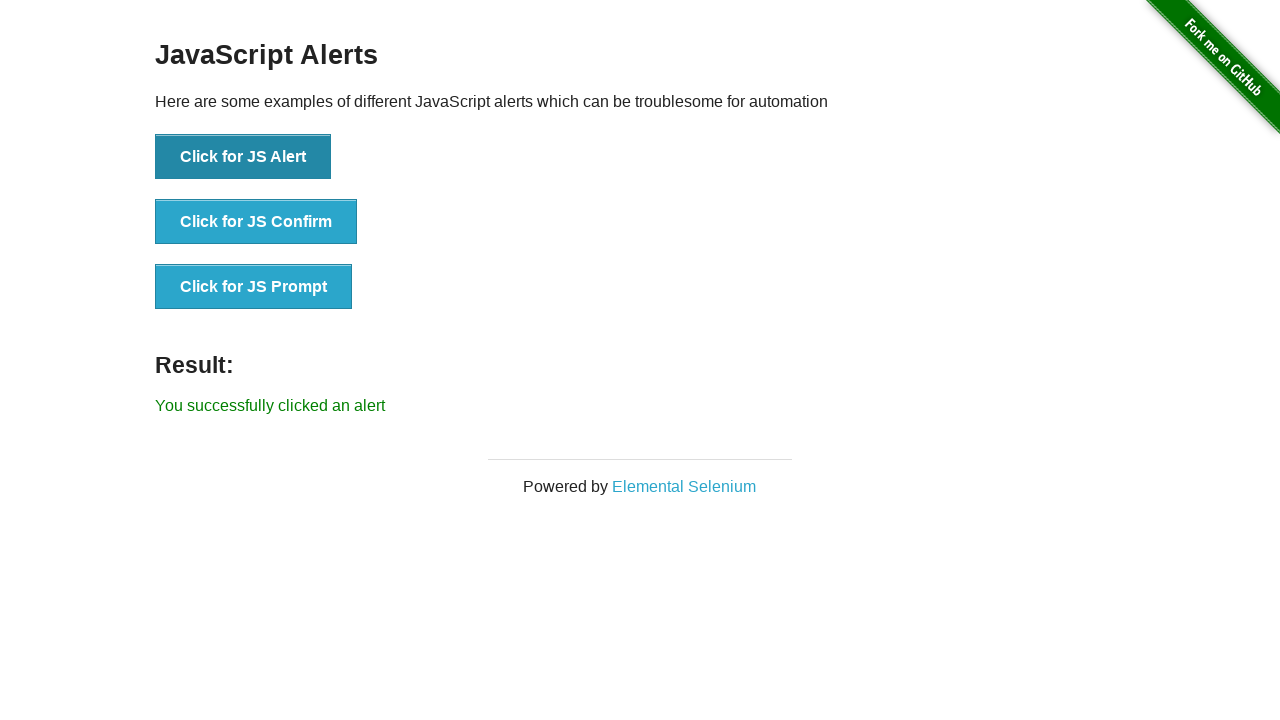

Clicked button again to trigger alert, which was automatically accepted at (243, 157) on button[onclick='jsAlert()']
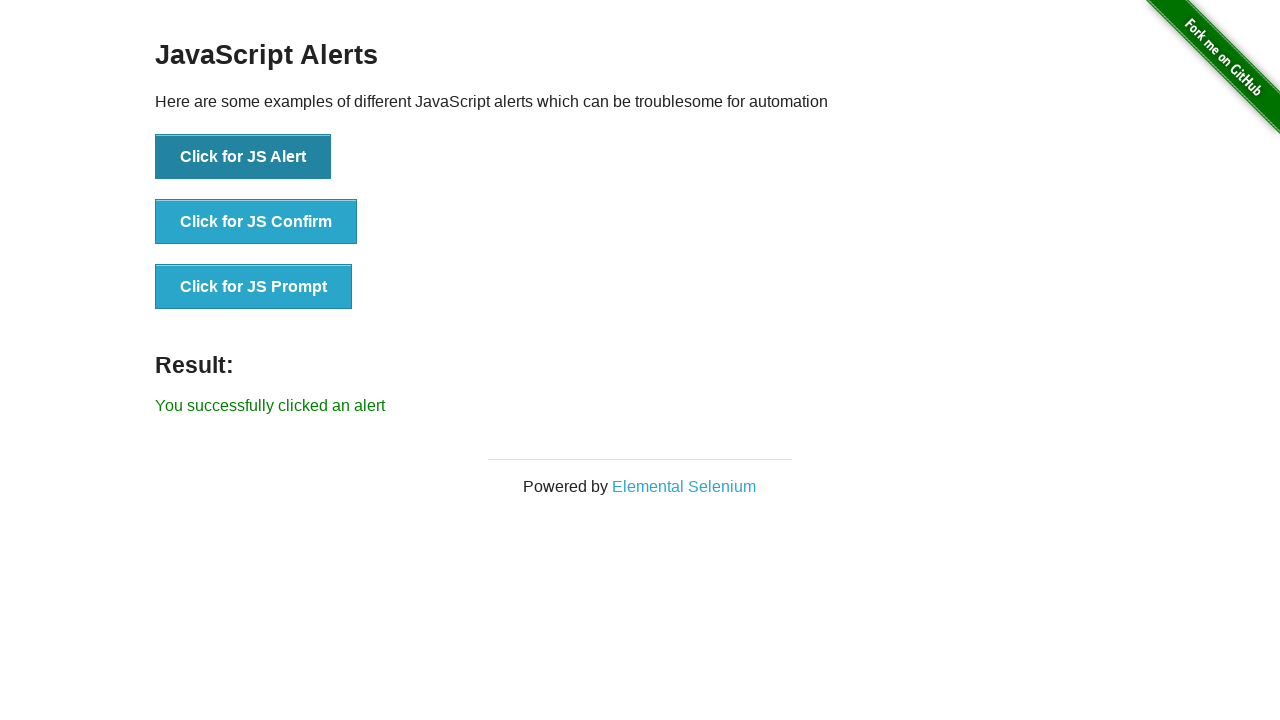

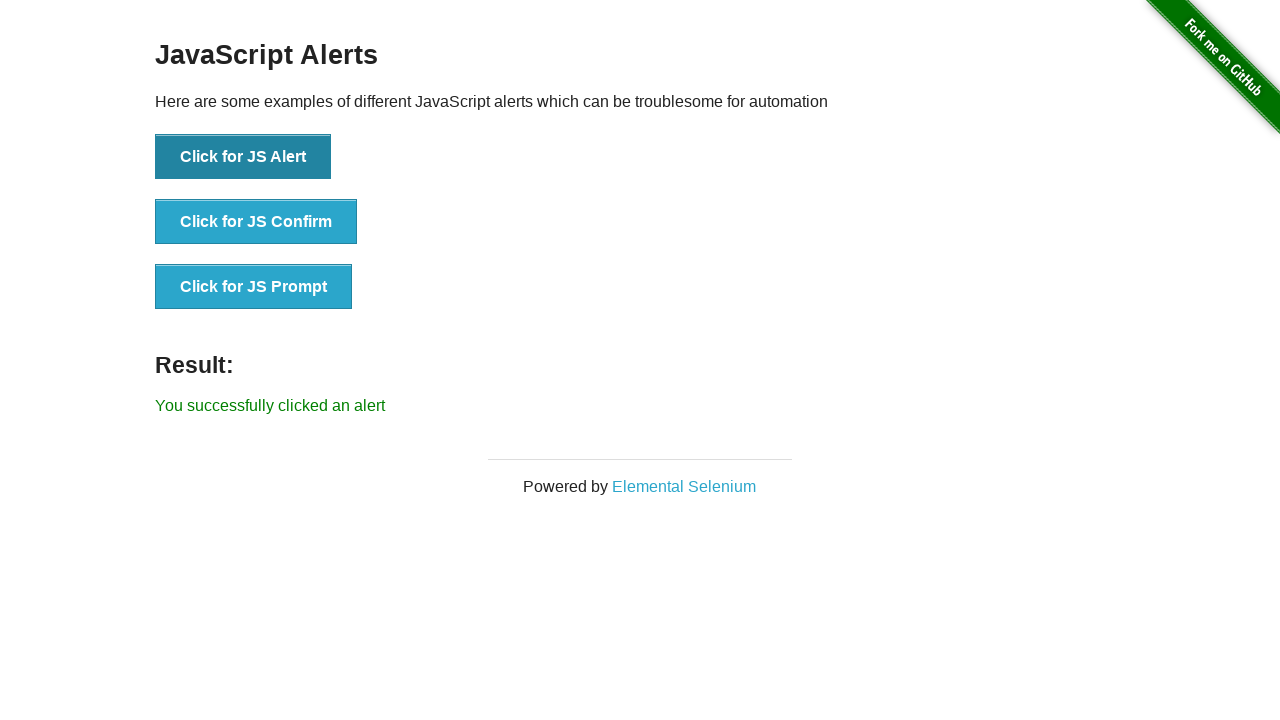